Tests that the main page loads correctly by verifying the presence of various page elements including slider, events section, services, team photos, works gallery, about us section, feedback section, and footer

Starting URL: https://beauty-priority.ru/

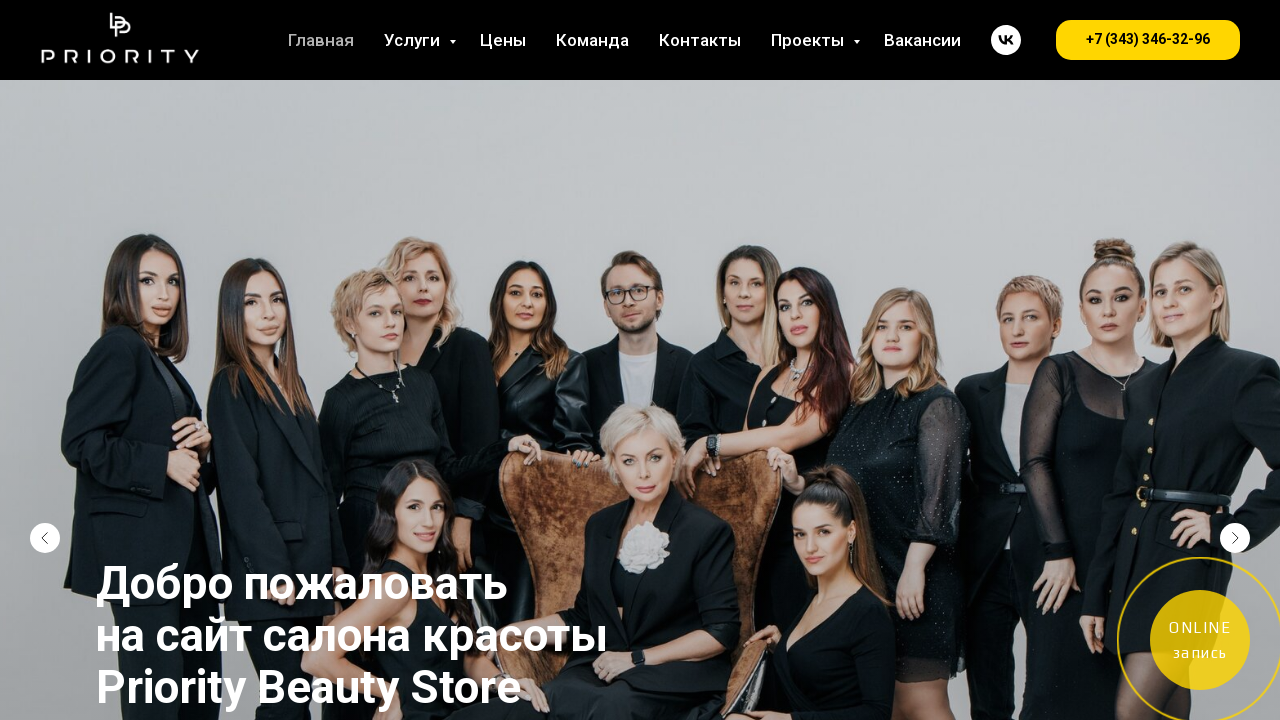

Main slider loaded
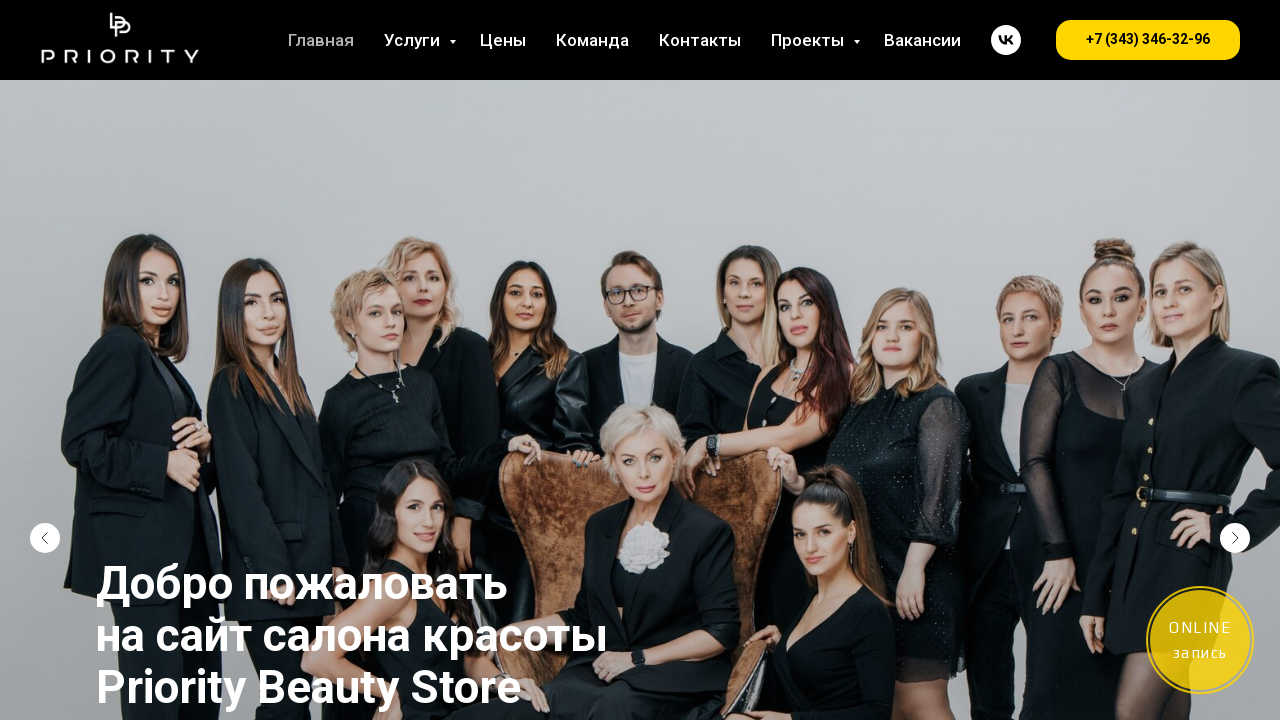

Events section verified
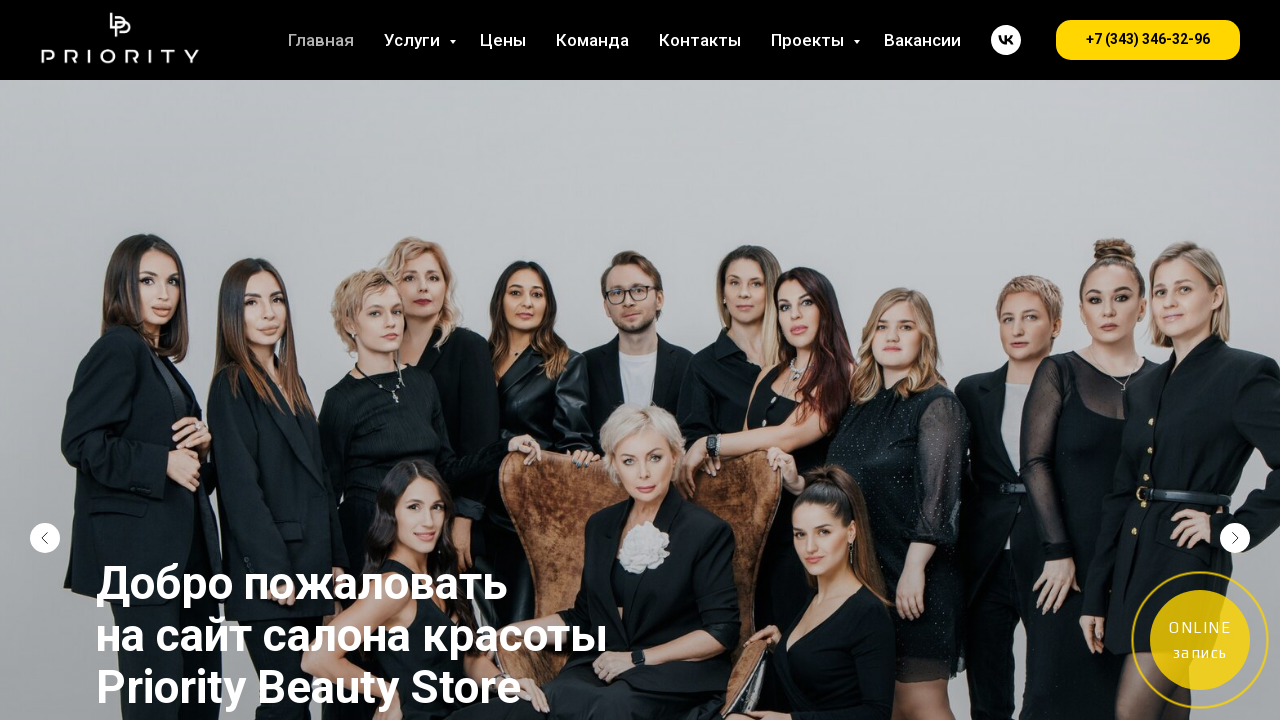

Actions section verified
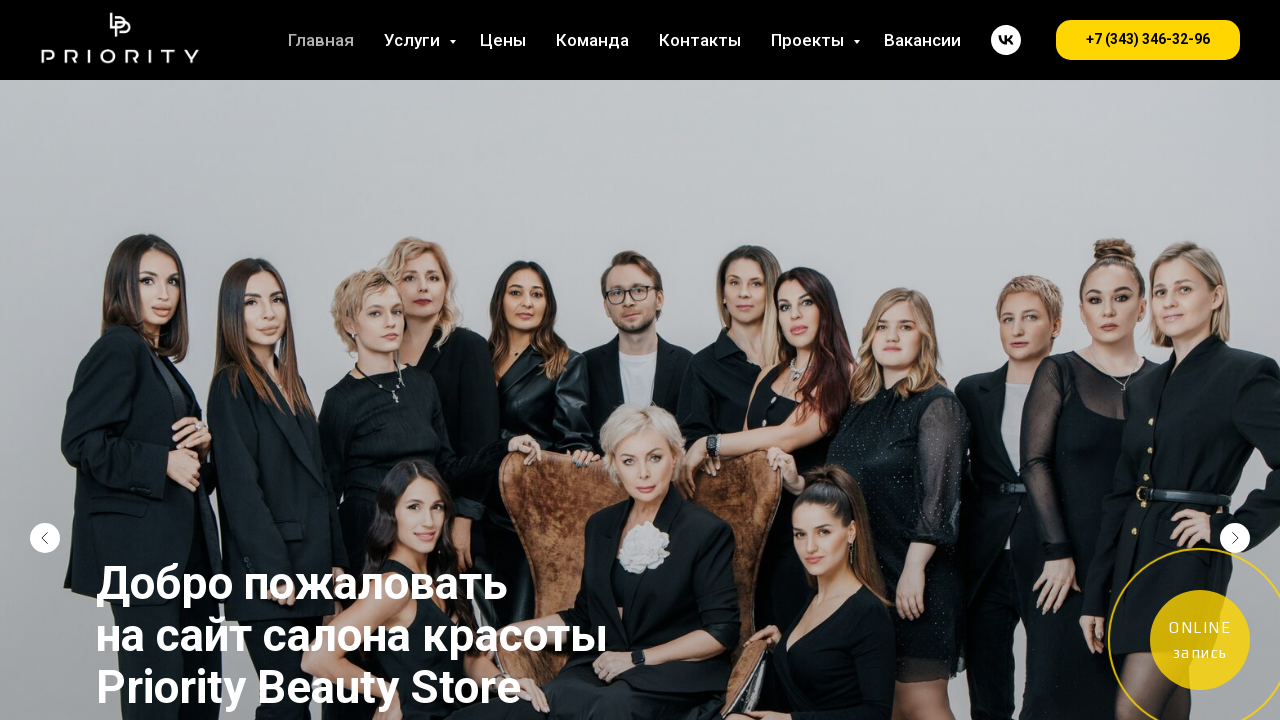

Services section verified
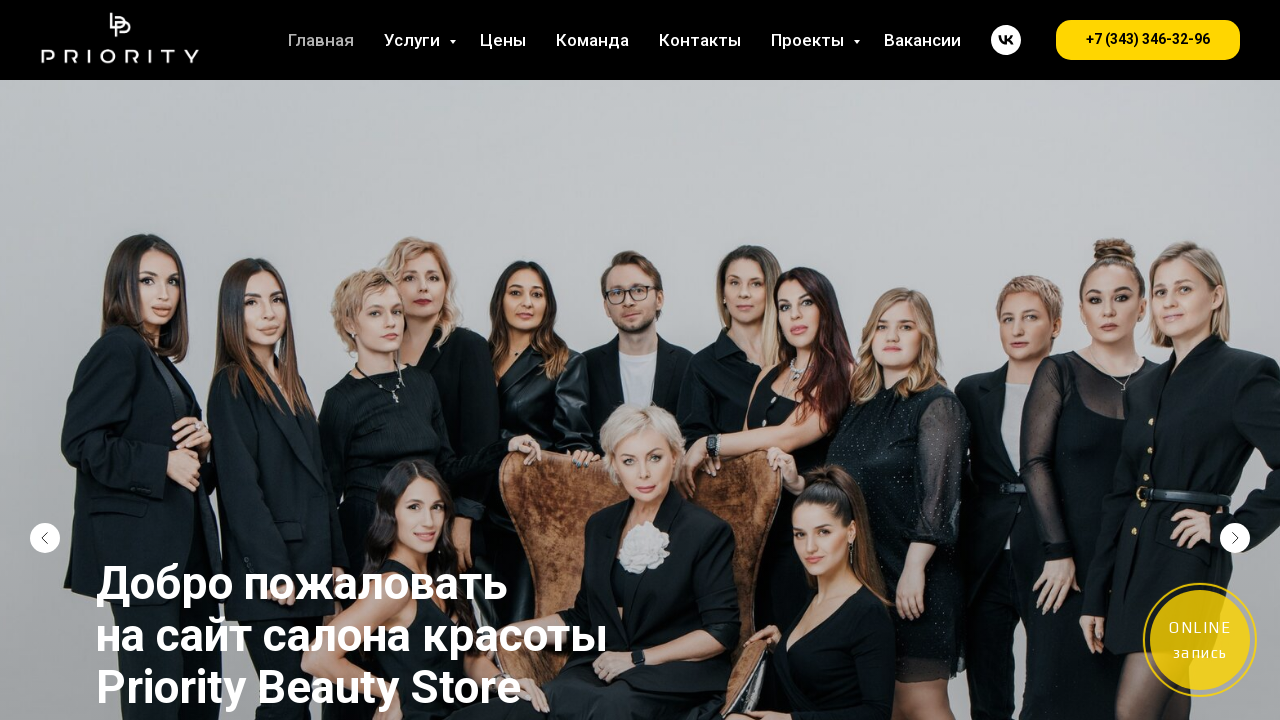

Team section verified
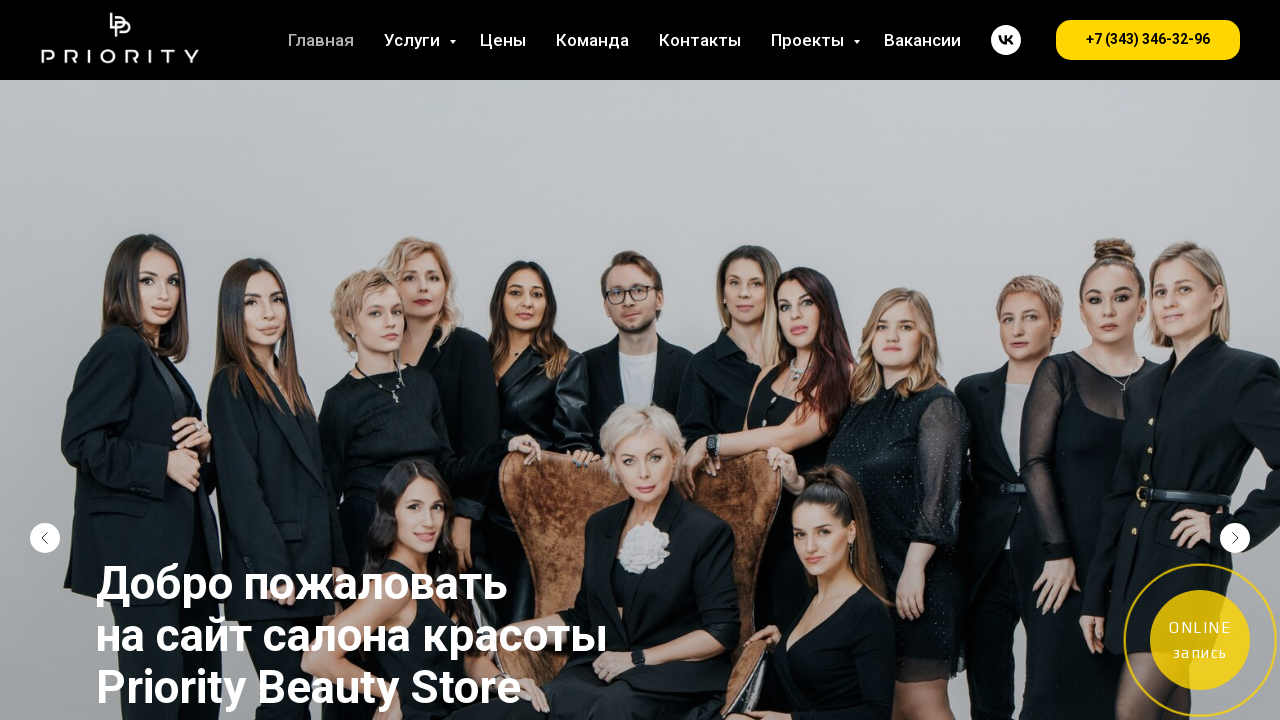

Team photos section verified
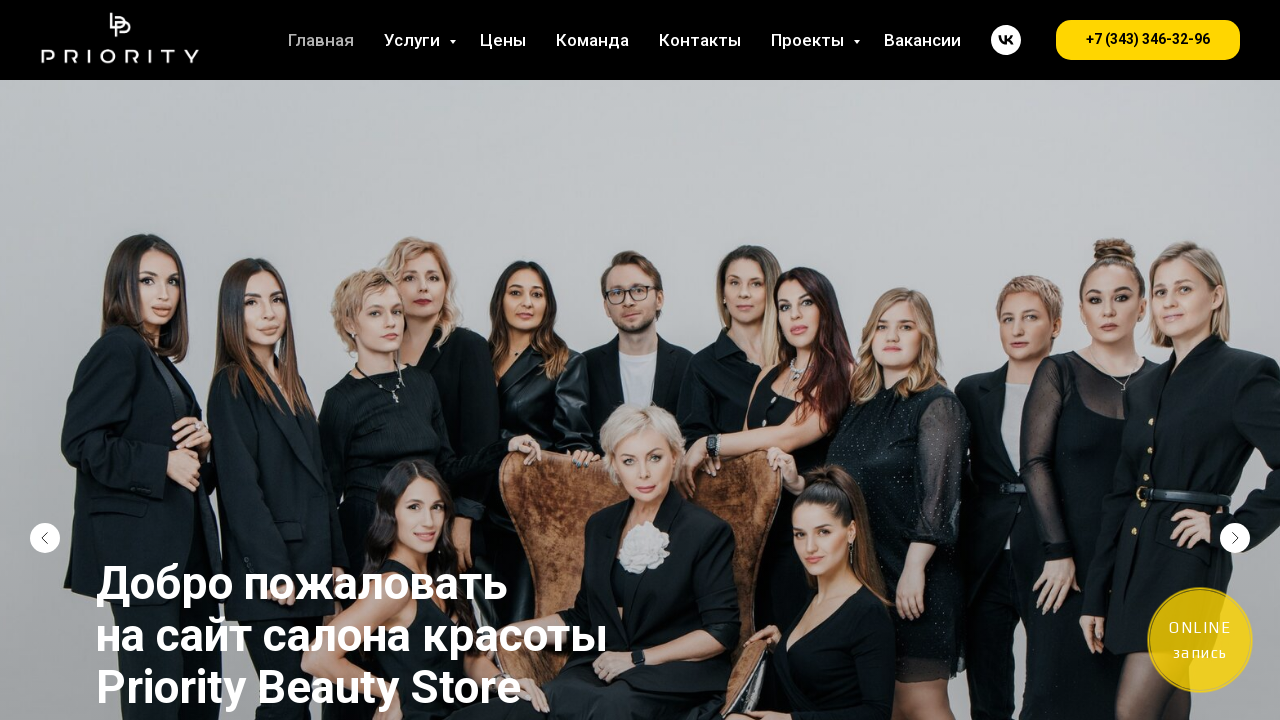

Works gallery section verified
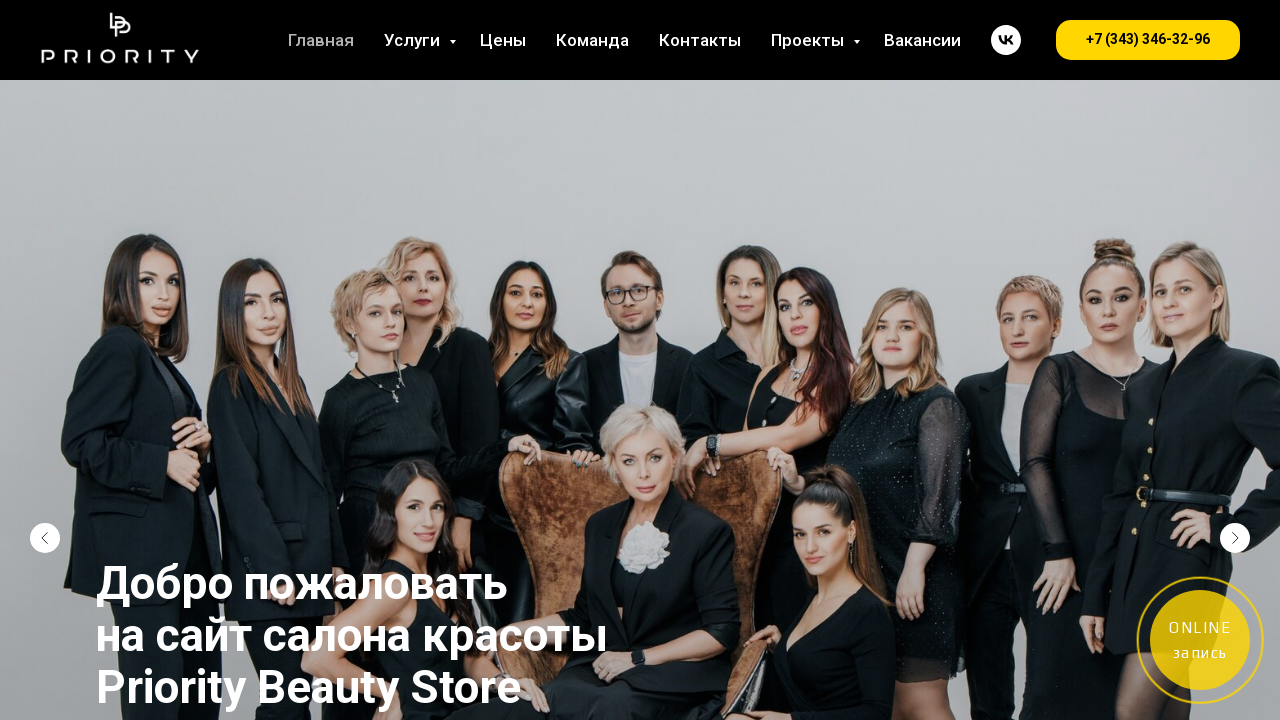

About us section verified
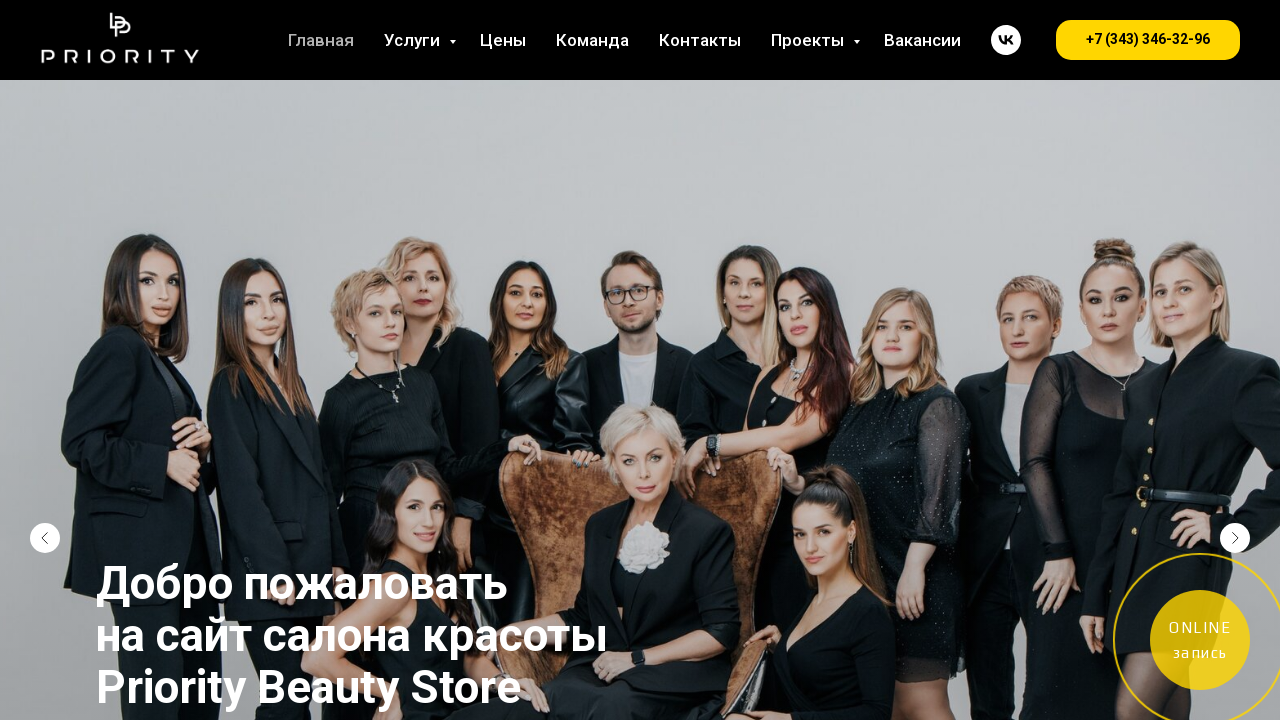

Questions section verified
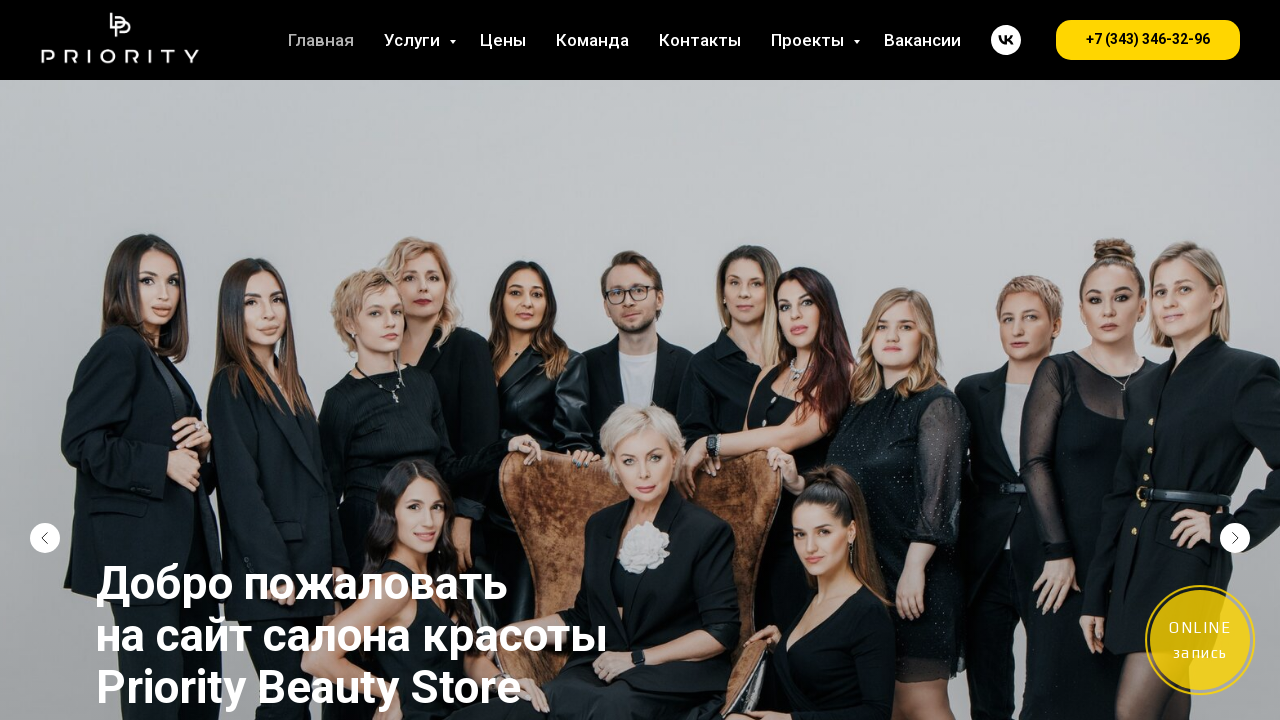

Clients feedback section verified
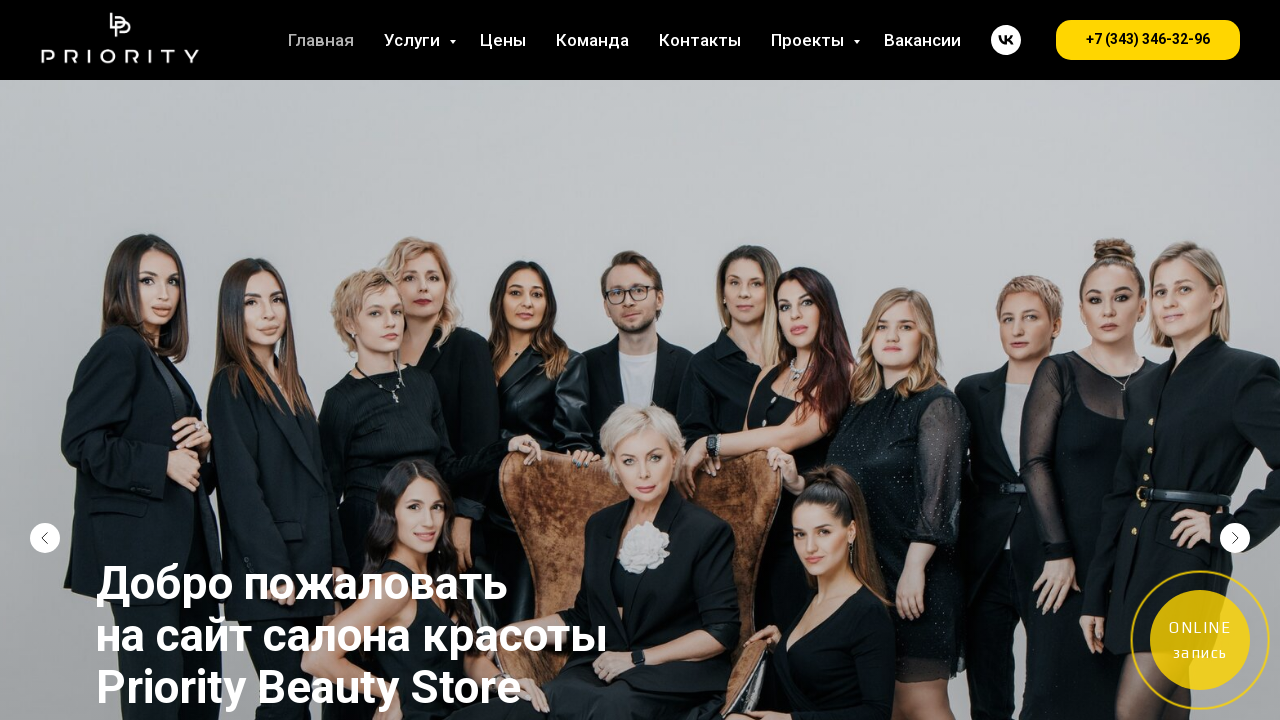

Footer verified
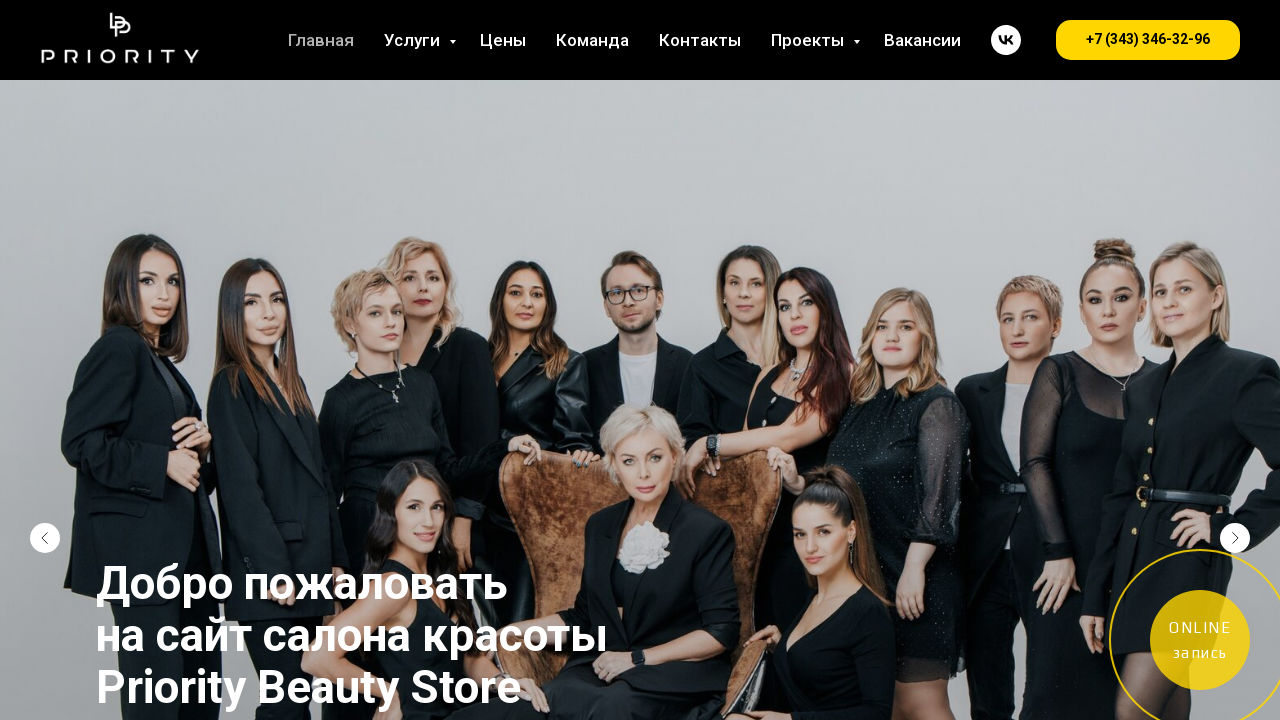

Online booking button verified
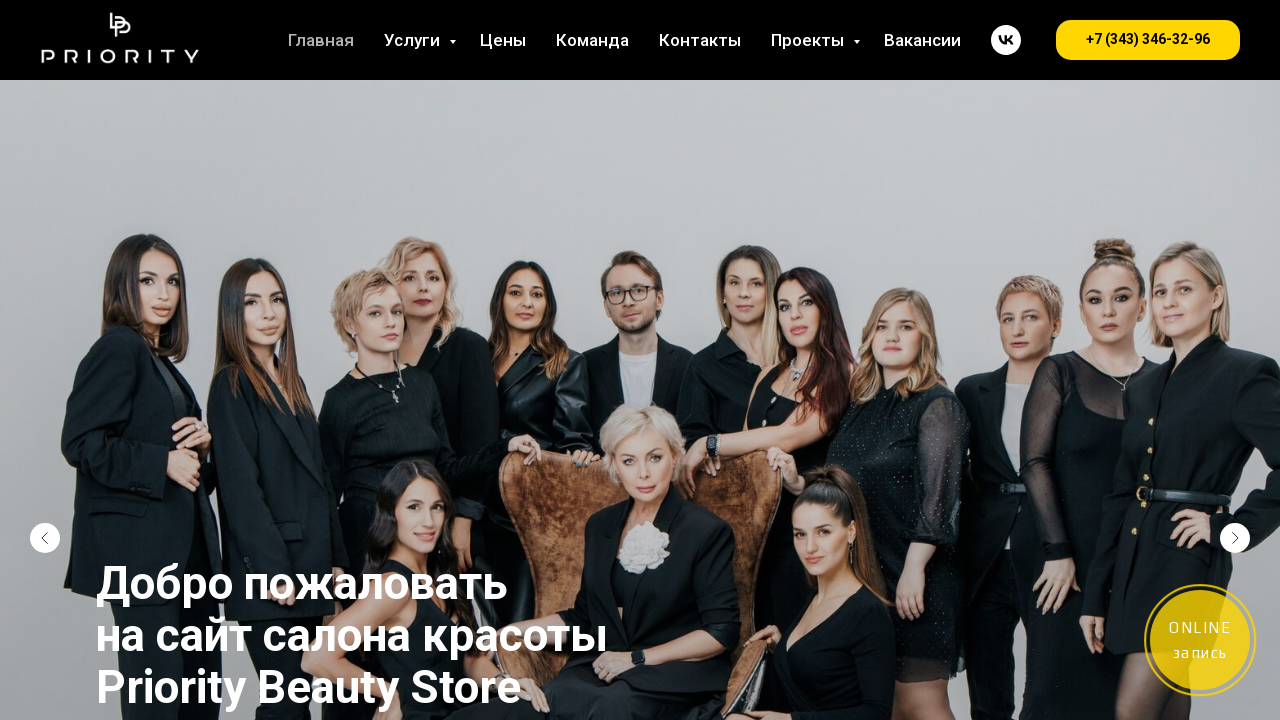

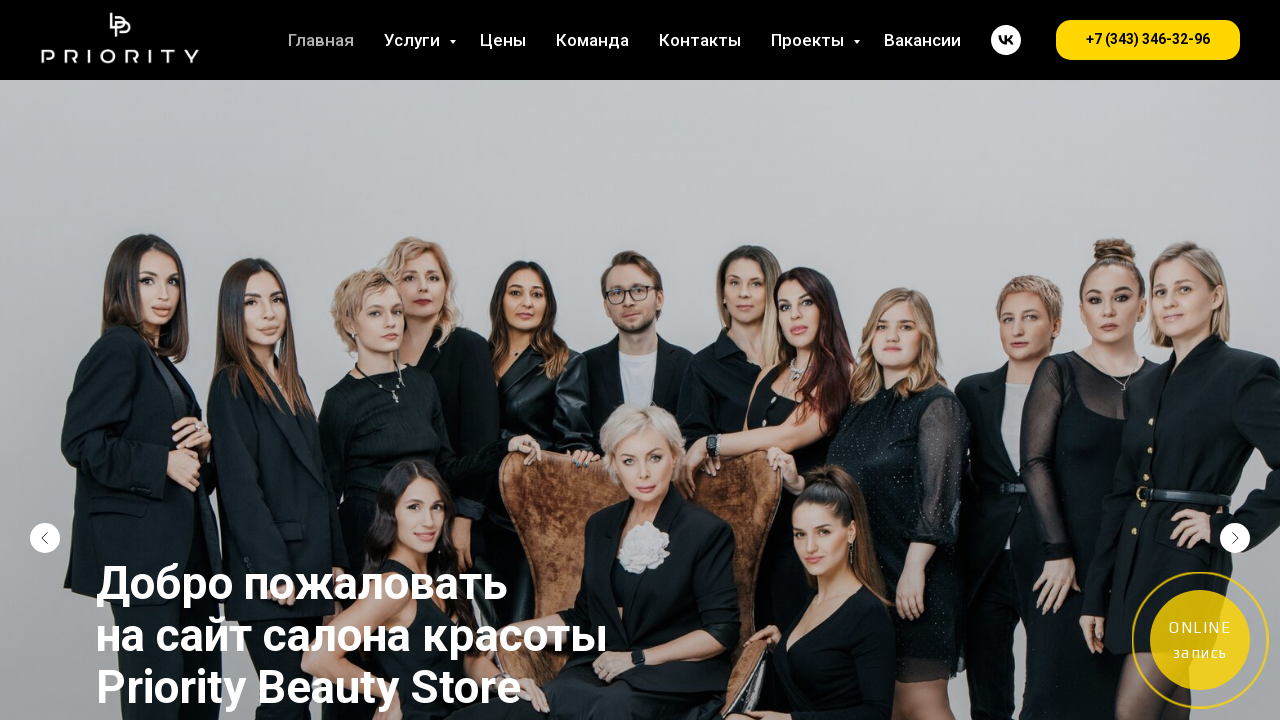